Navigates to example.com, verifies page title contains "Example", finds and clicks a link using CSS selector, then navigates to the linked page

Starting URL: https://example.com

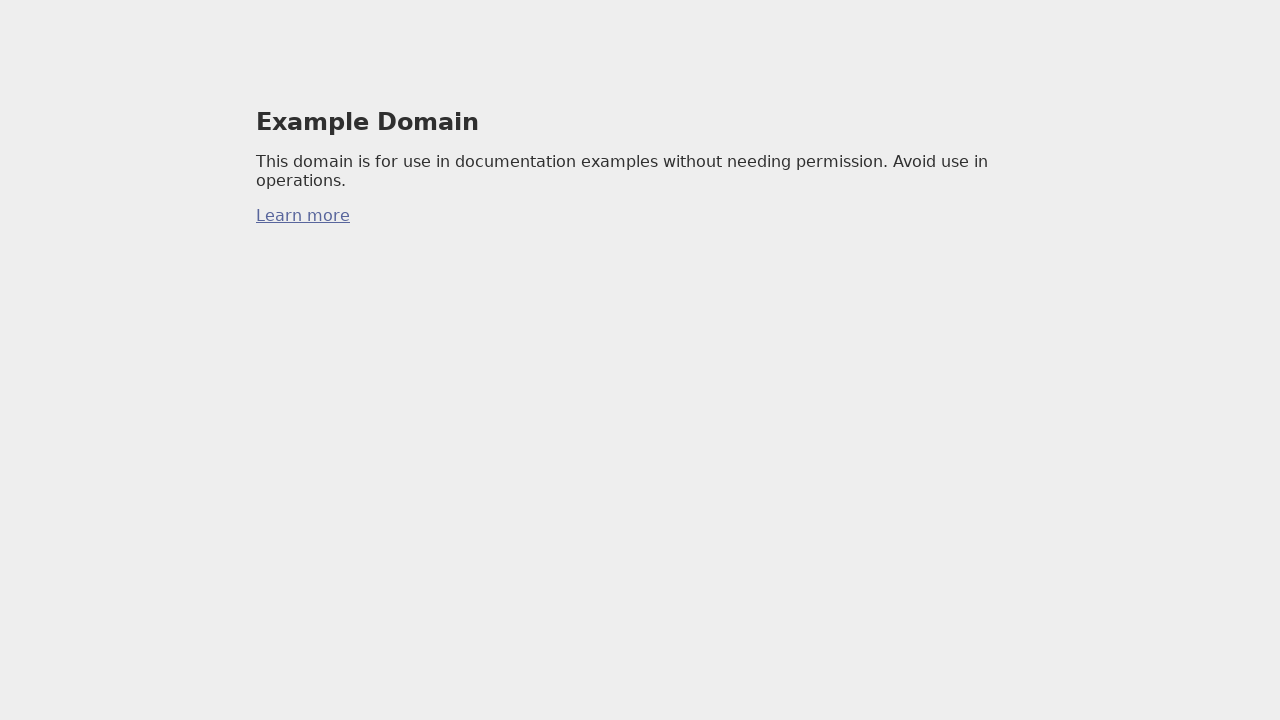

Waited for page to load with networkidle state
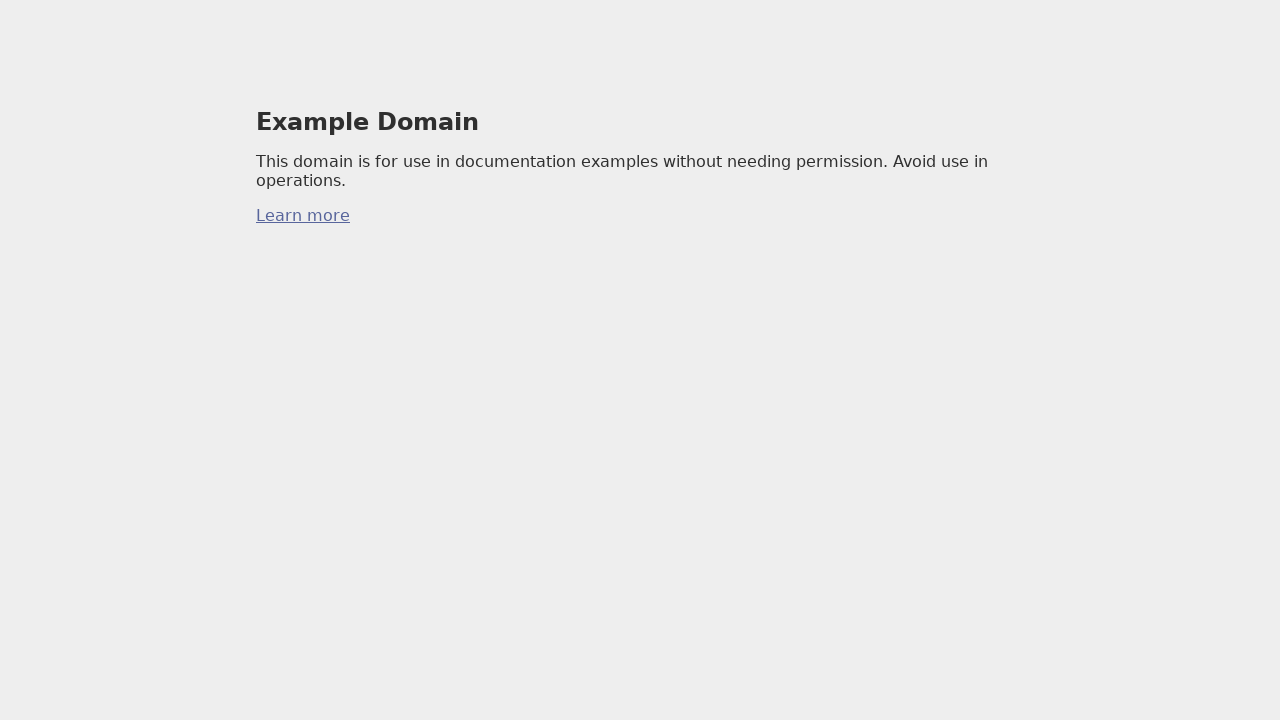

Retrieved page title: 'Example Domain'
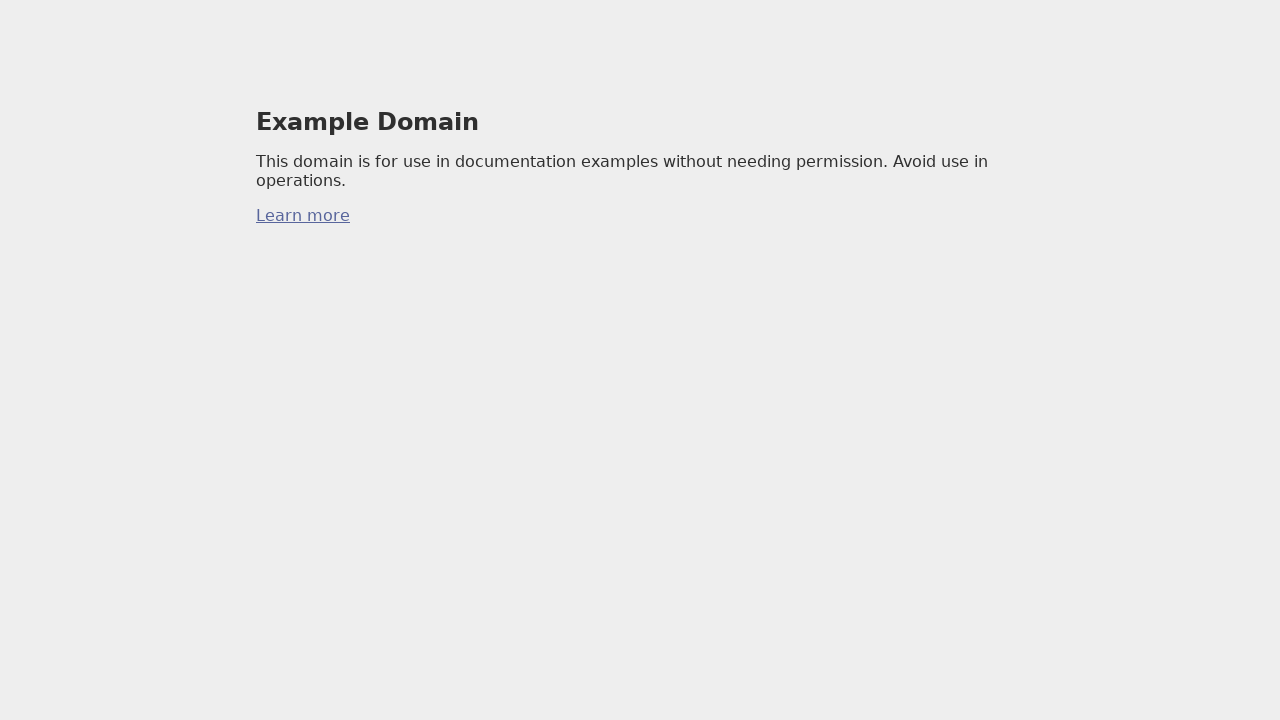

Verified page title contains 'Example'
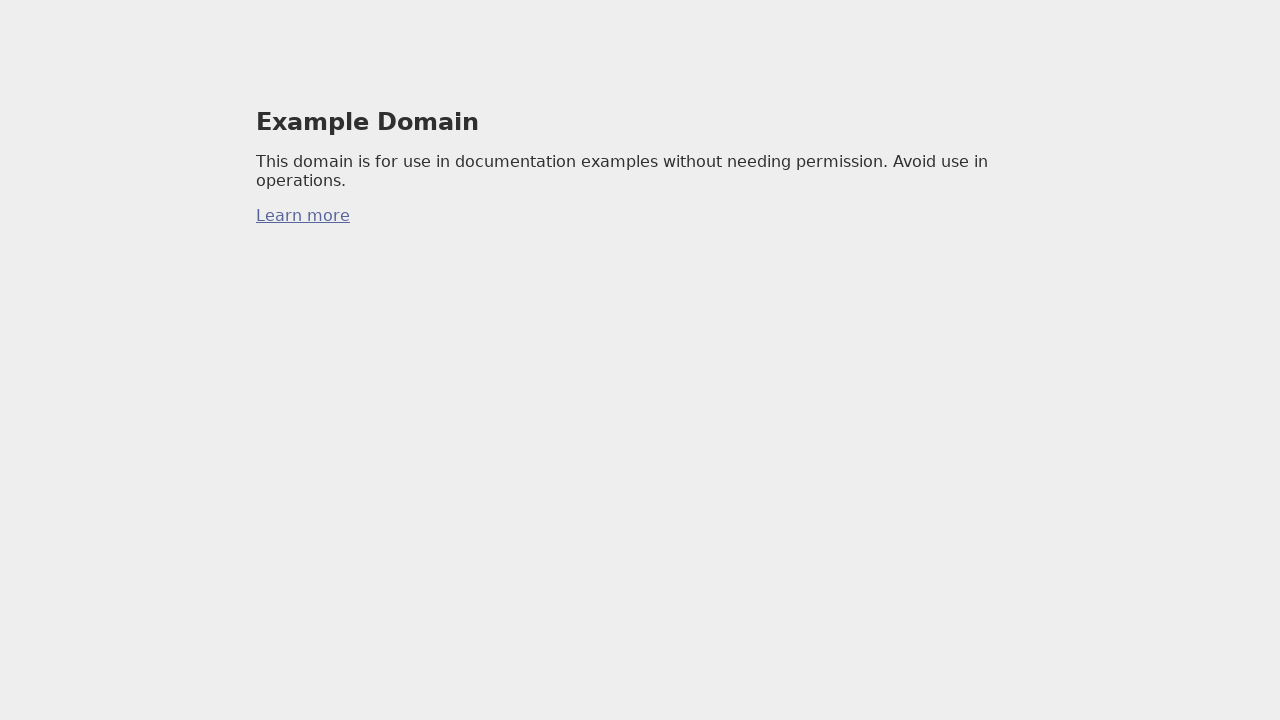

Located link element using CSS selector 'body > div > p:nth-child(3) > a'
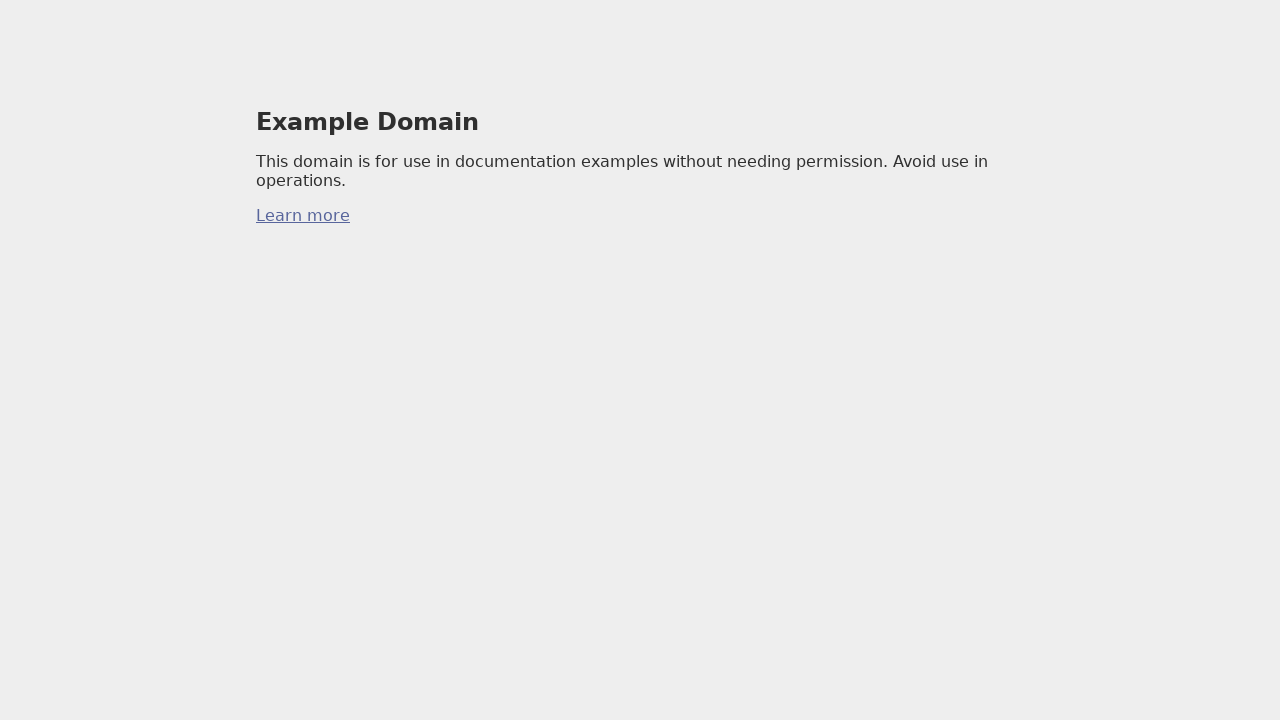

Retrieved link href attribute: 'https://iana.org/domains/example'
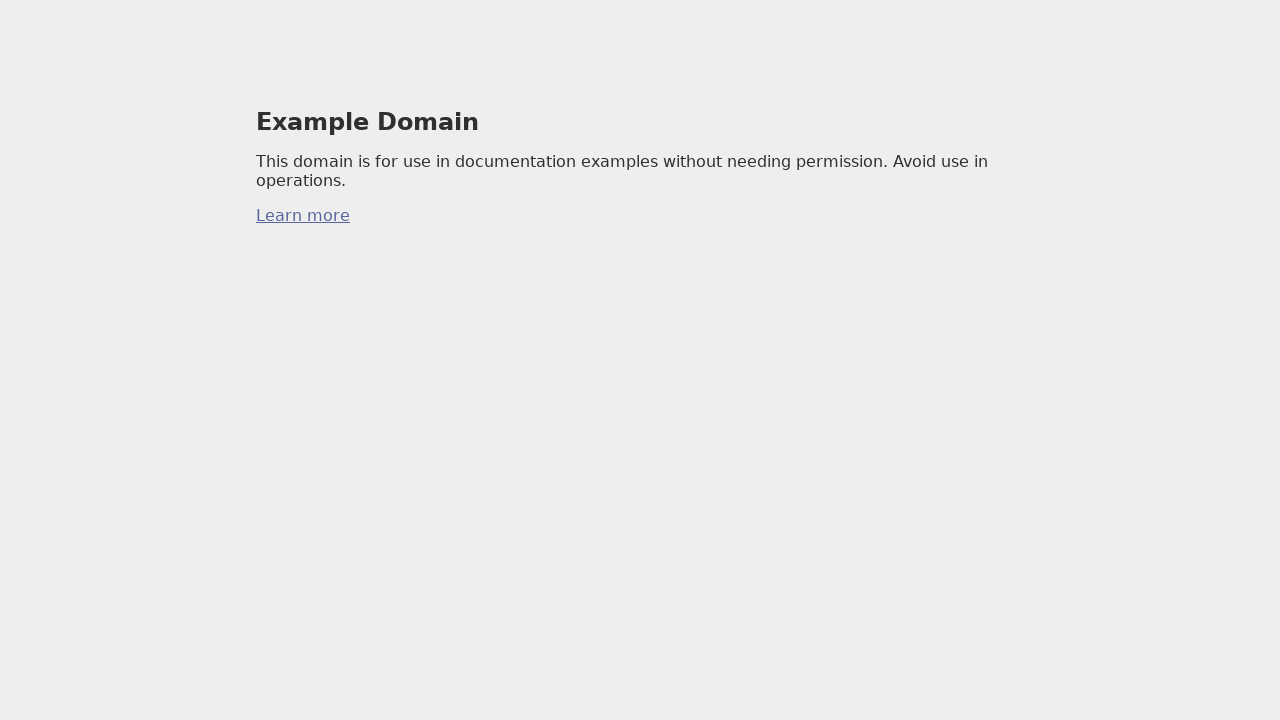

Clicked on the link to navigate at (303, 216) on body > div > p:nth-child(3) > a
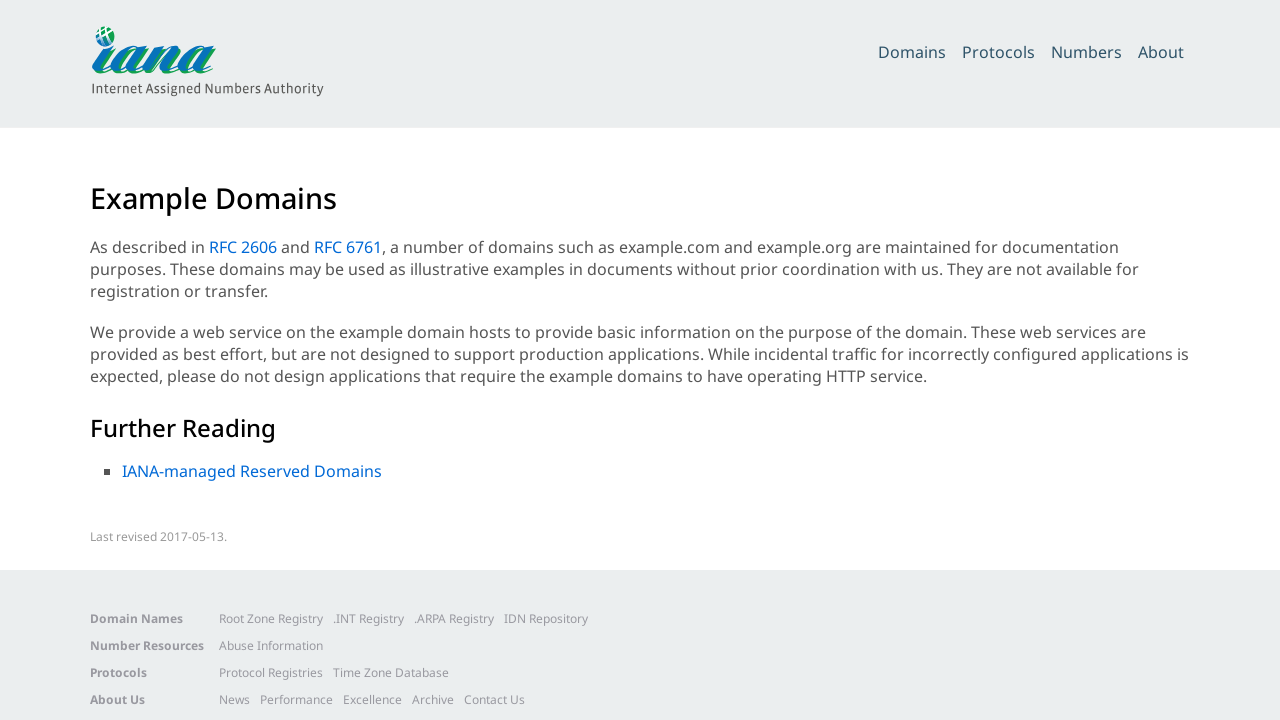

Waited for navigation to complete with networkidle state
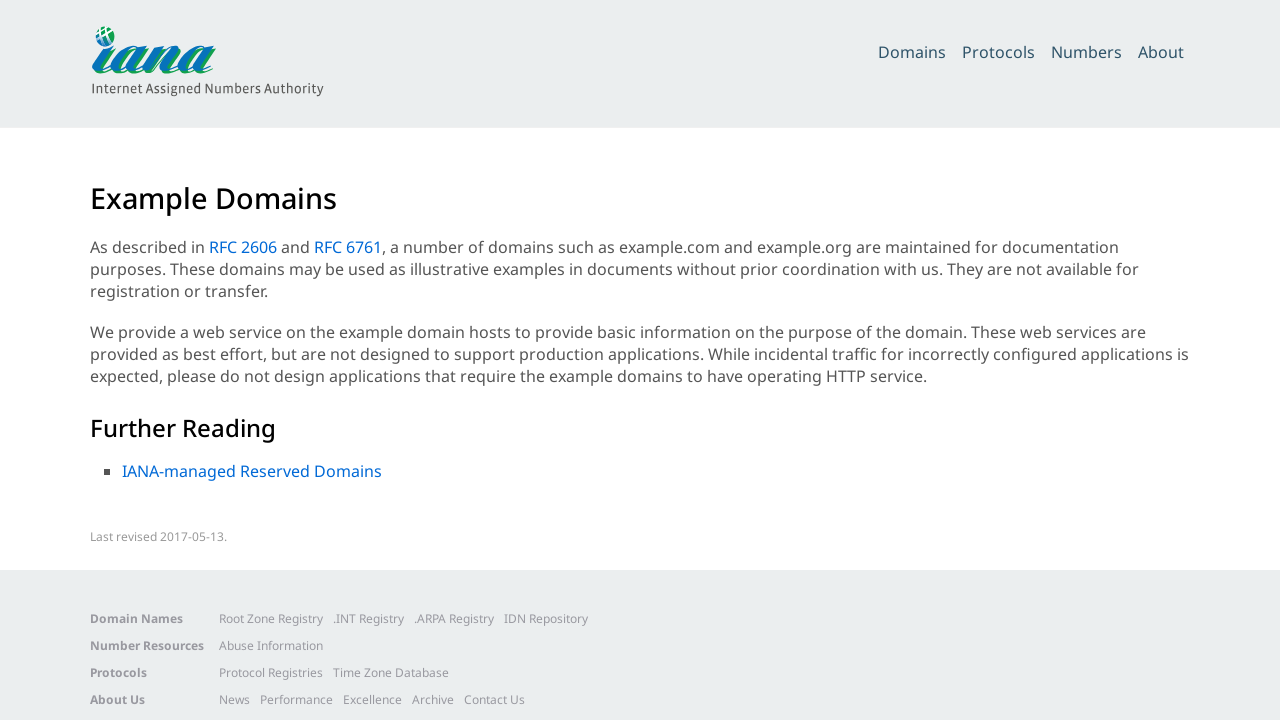

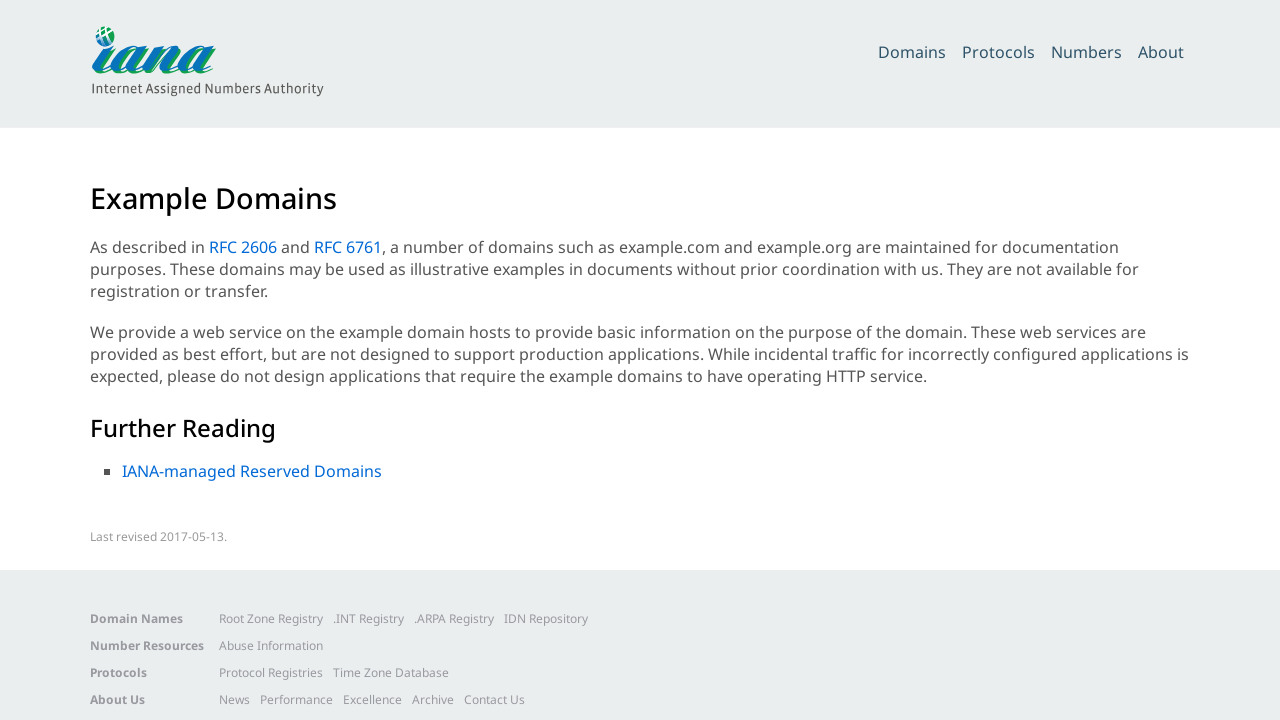